Tests simple JavaScript alert by clicking a button to trigger the alert, verifying the alert text, and accepting it

Starting URL: https://training-support.net/webelements/alerts

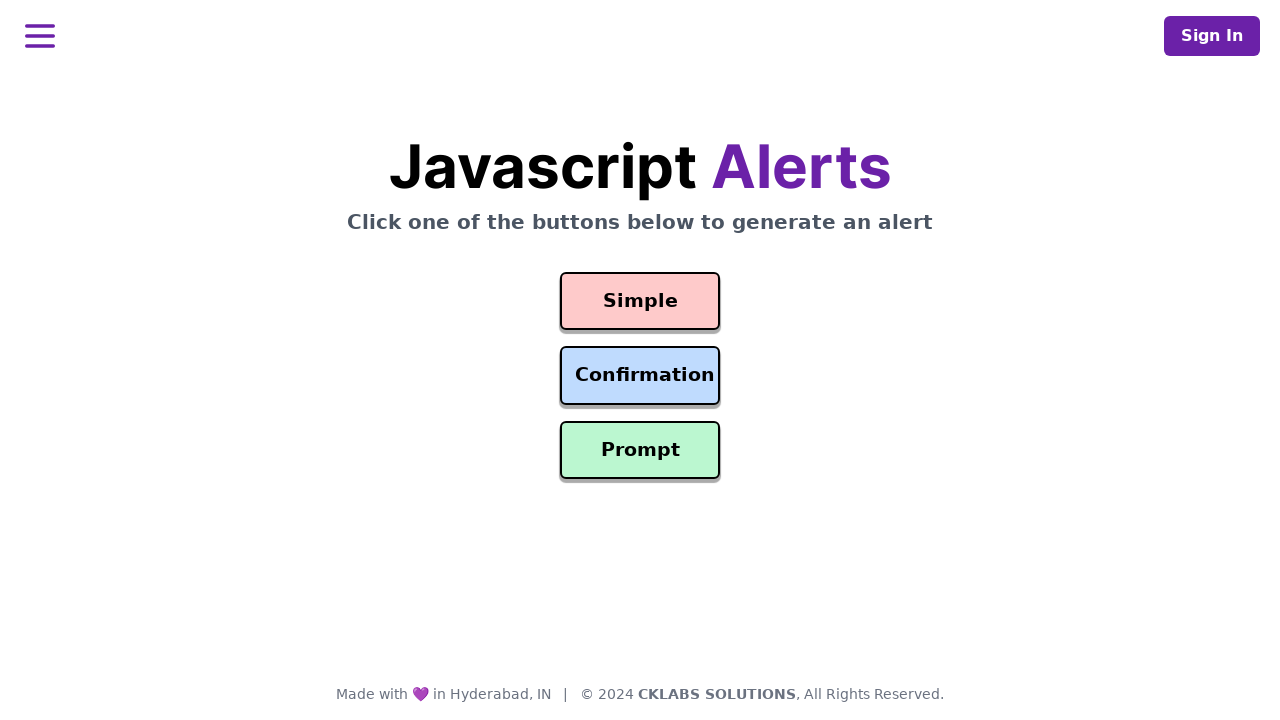

Clicked simple alert button at (640, 301) on #simple
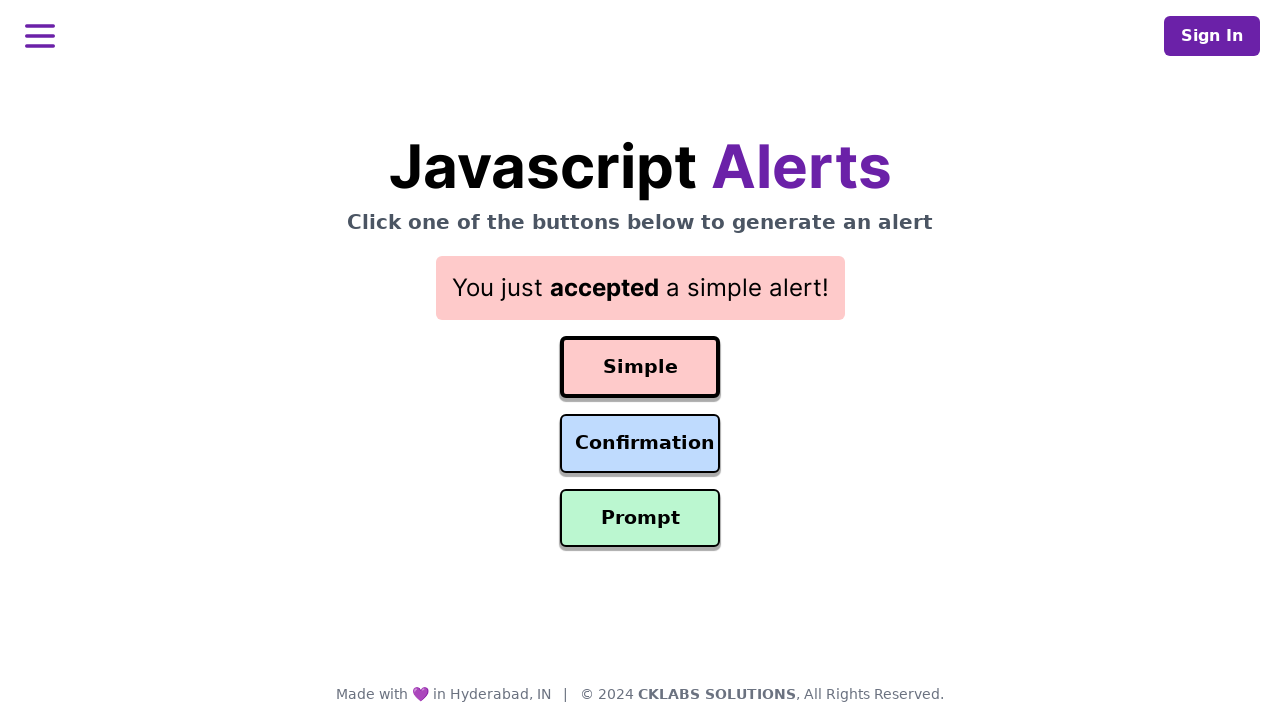

Registered dialog handler to accept alerts
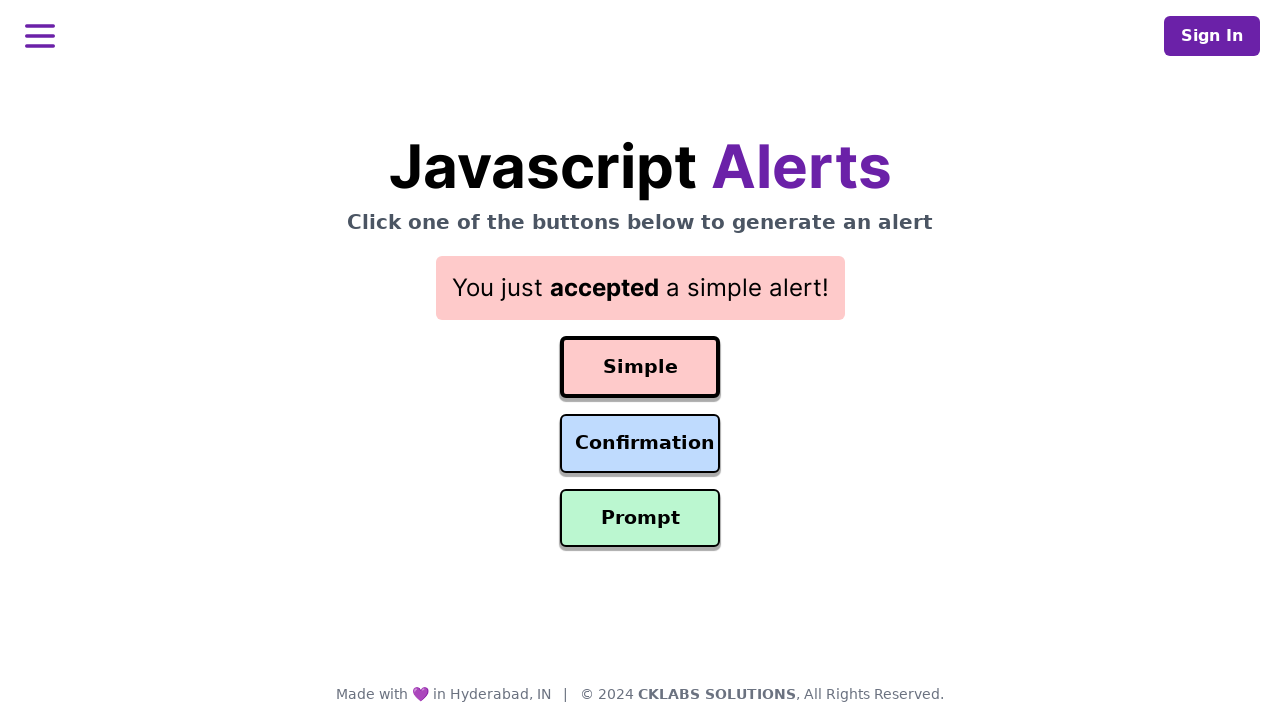

Registered single-use dialog handler with message verification
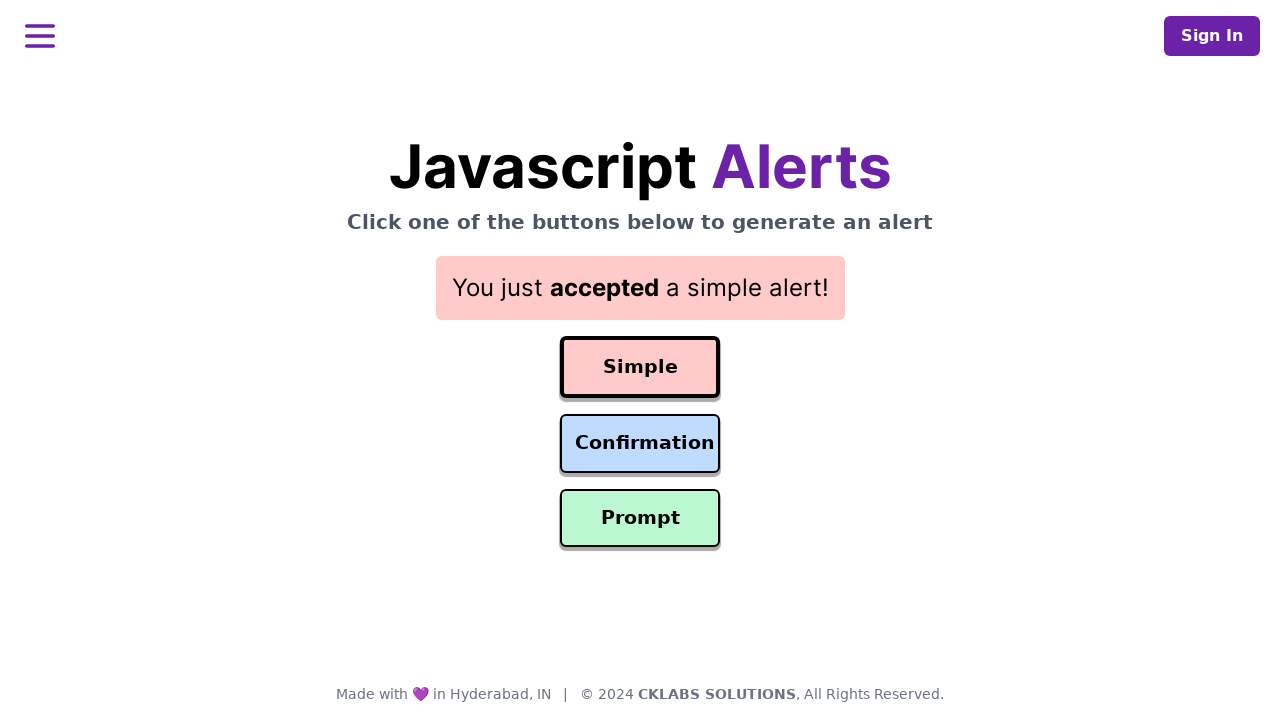

Clicked simple alert button to trigger alert dialog at (640, 367) on #simple
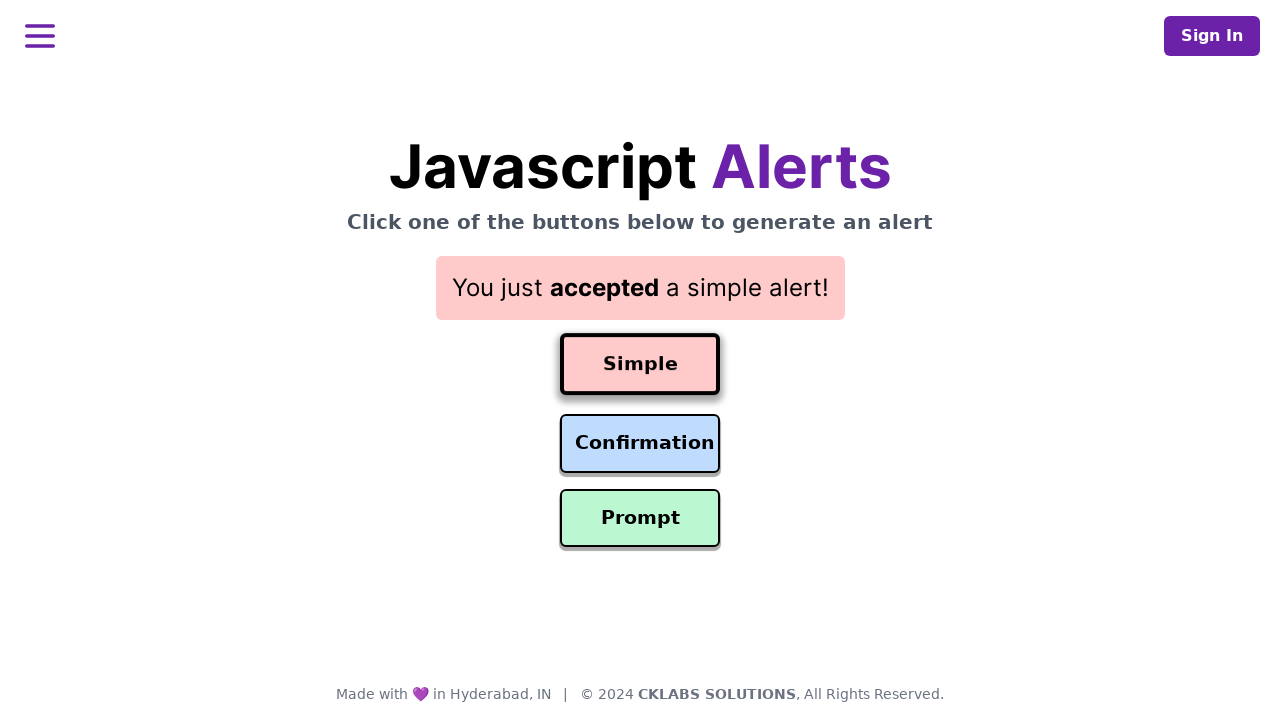

Alert dialog accepted successfully with correct message verification
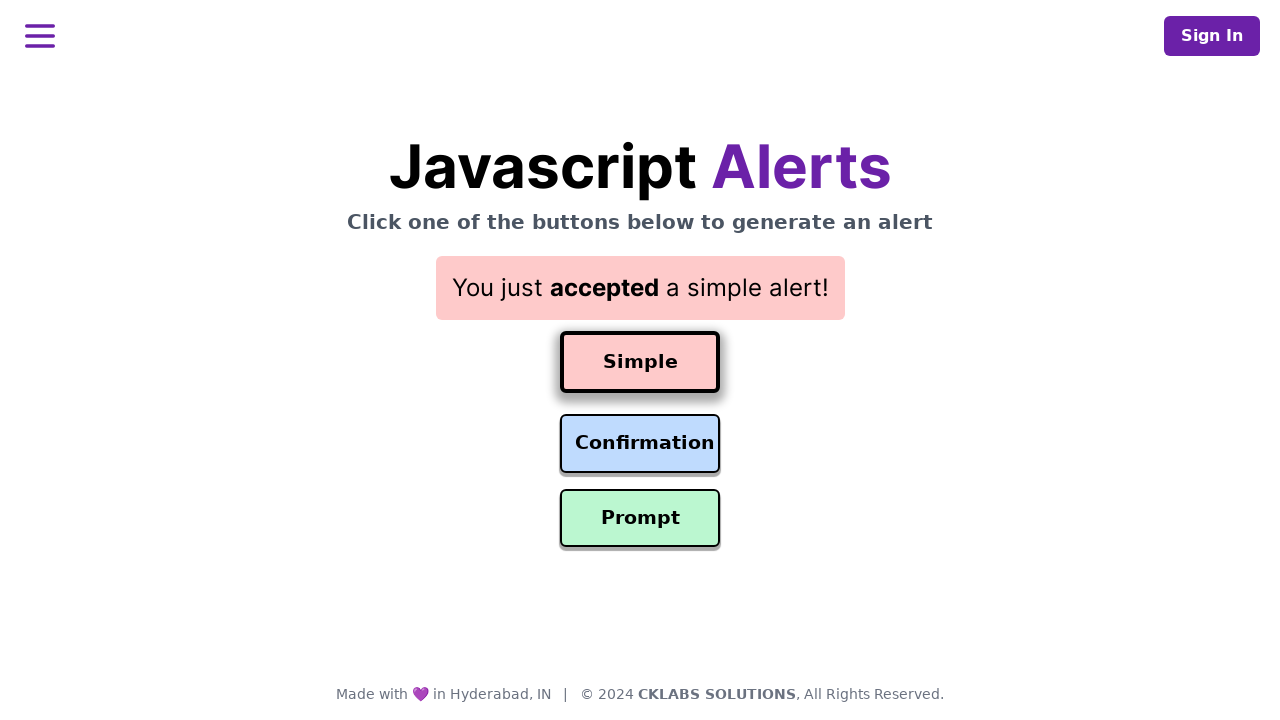

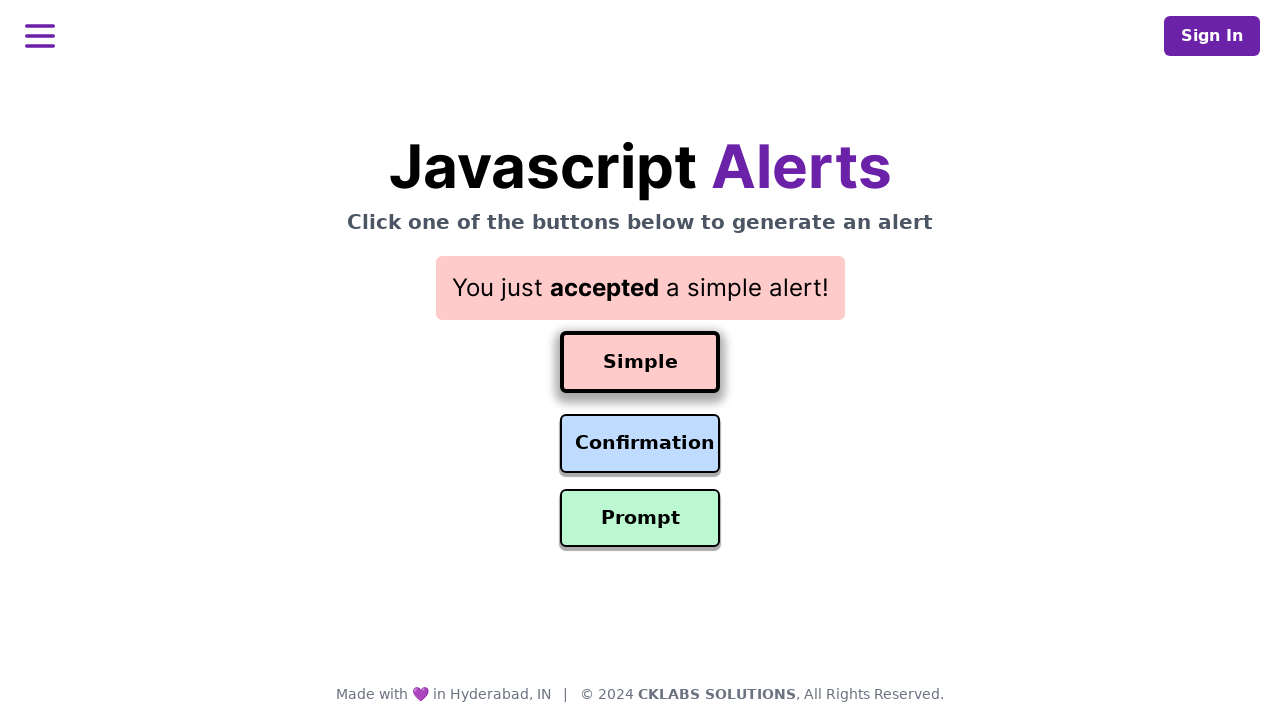